Tests drag and drop functionality on jQuery UI demo page by dragging an element to a drop target within an iframe, then navigates to the Dialog demo page

Starting URL: https://jqueryui.com/droppable/

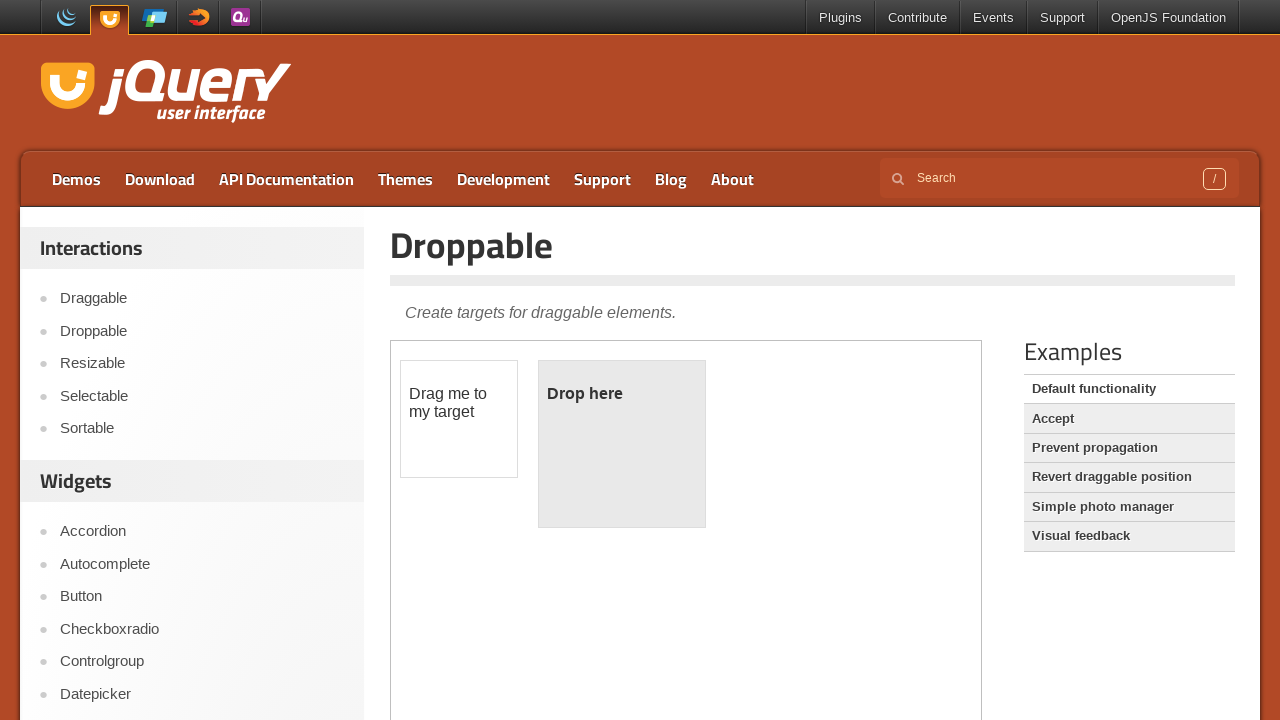

Located the iframe containing the drag and drop demo
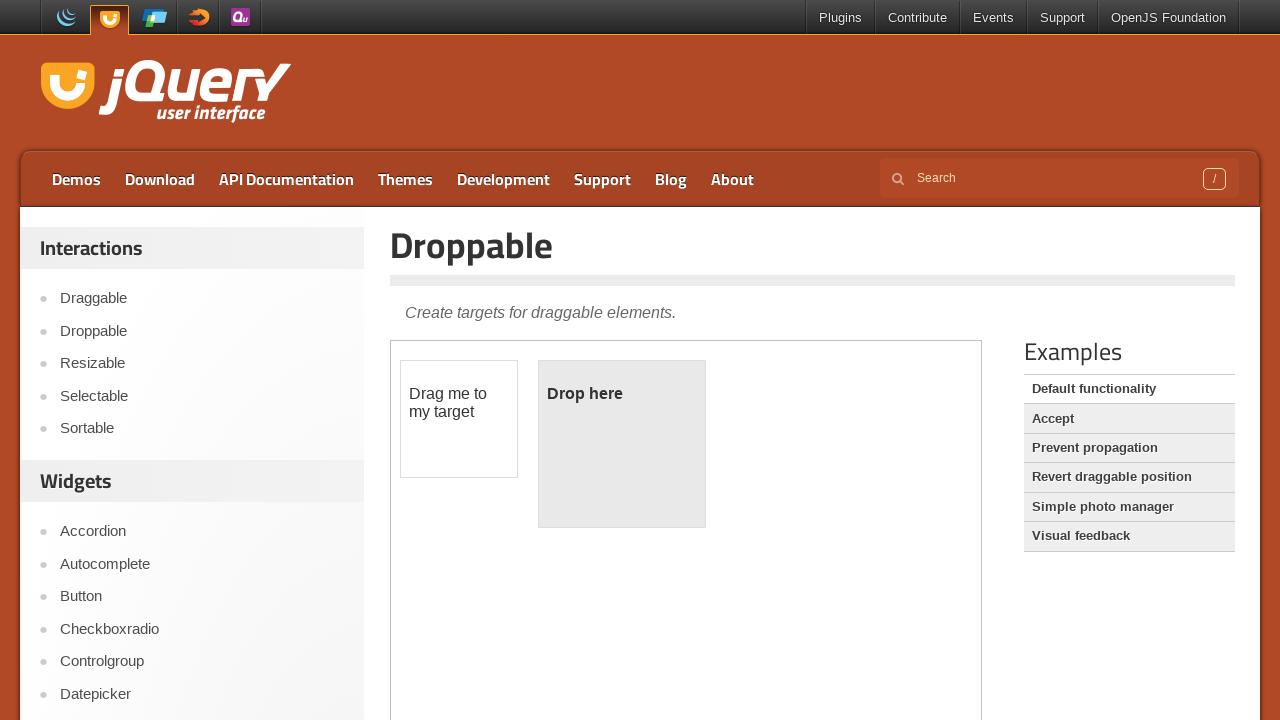

Located the draggable element within the iframe
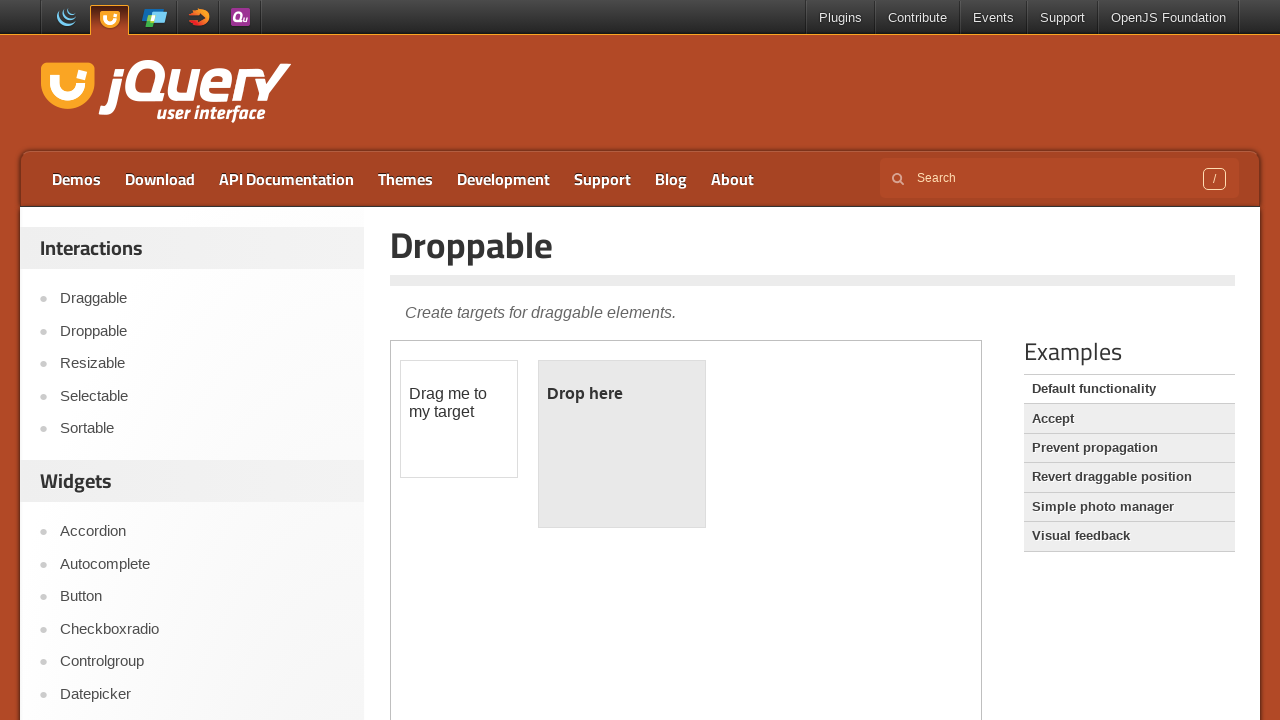

Located the droppable target element within the iframe
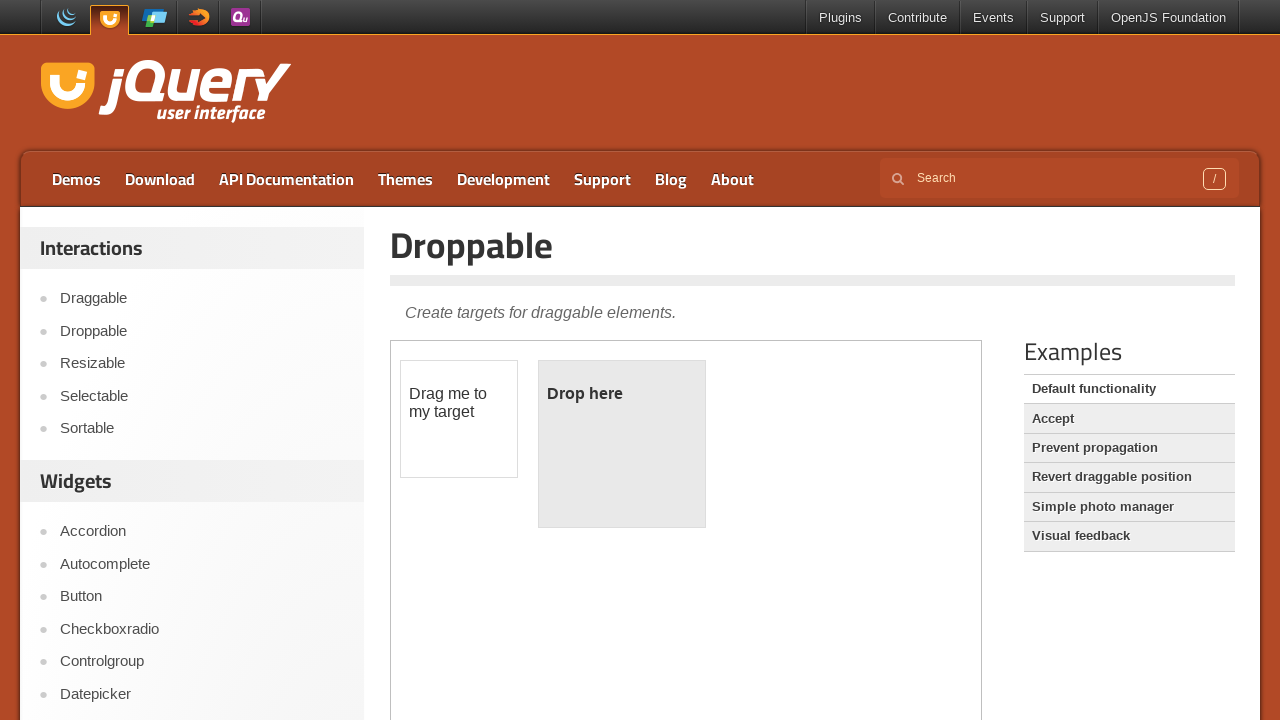

Dragged the draggable element to the droppable target at (622, 444)
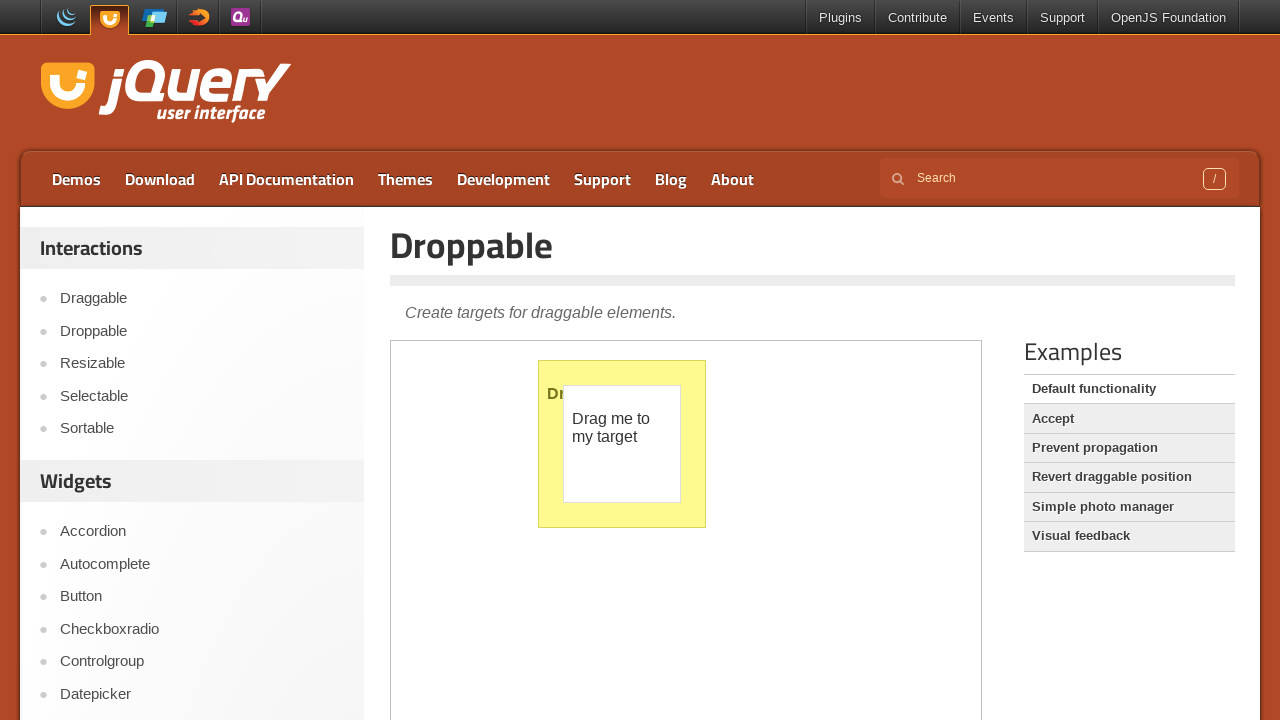

Clicked on the Dialog link to navigate to the Dialog demo page at (202, 709) on a:has-text('Dialog')
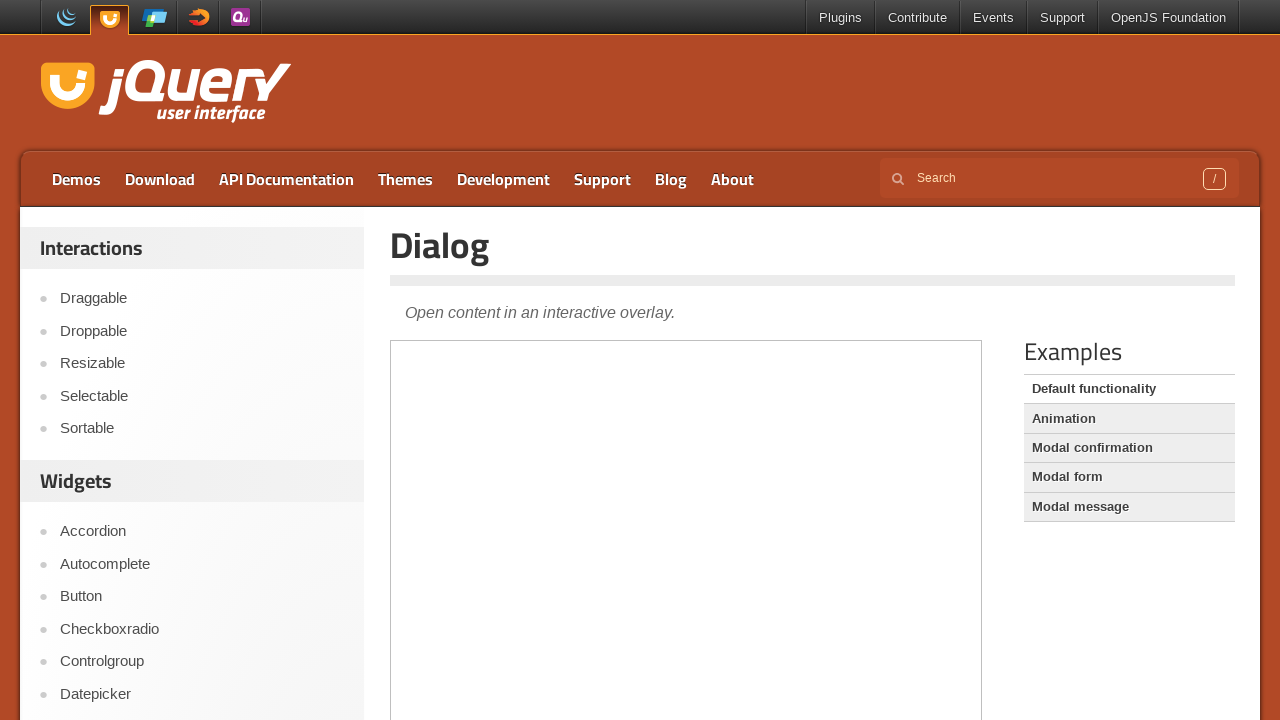

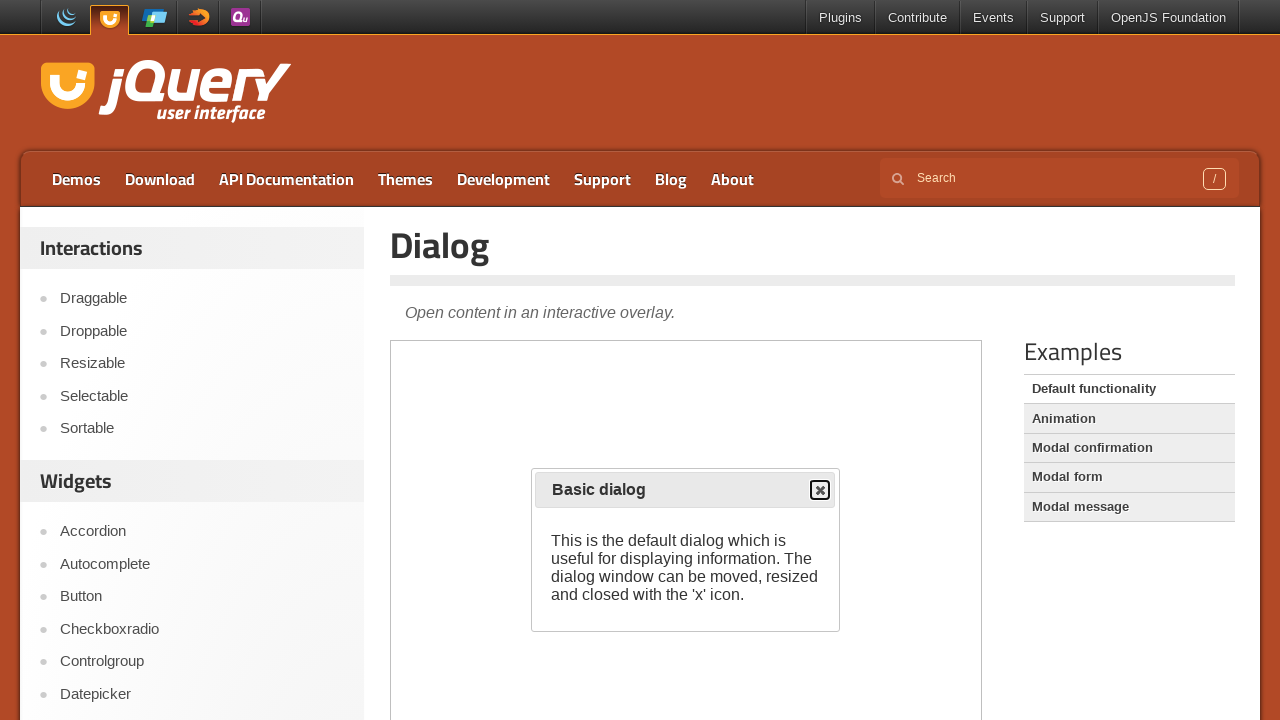